Tests a form submission by filling in first name, last name, and company name fields, then verifying the alert message that appears after clicking submit

Starting URL: http://automationbykrishna.com/

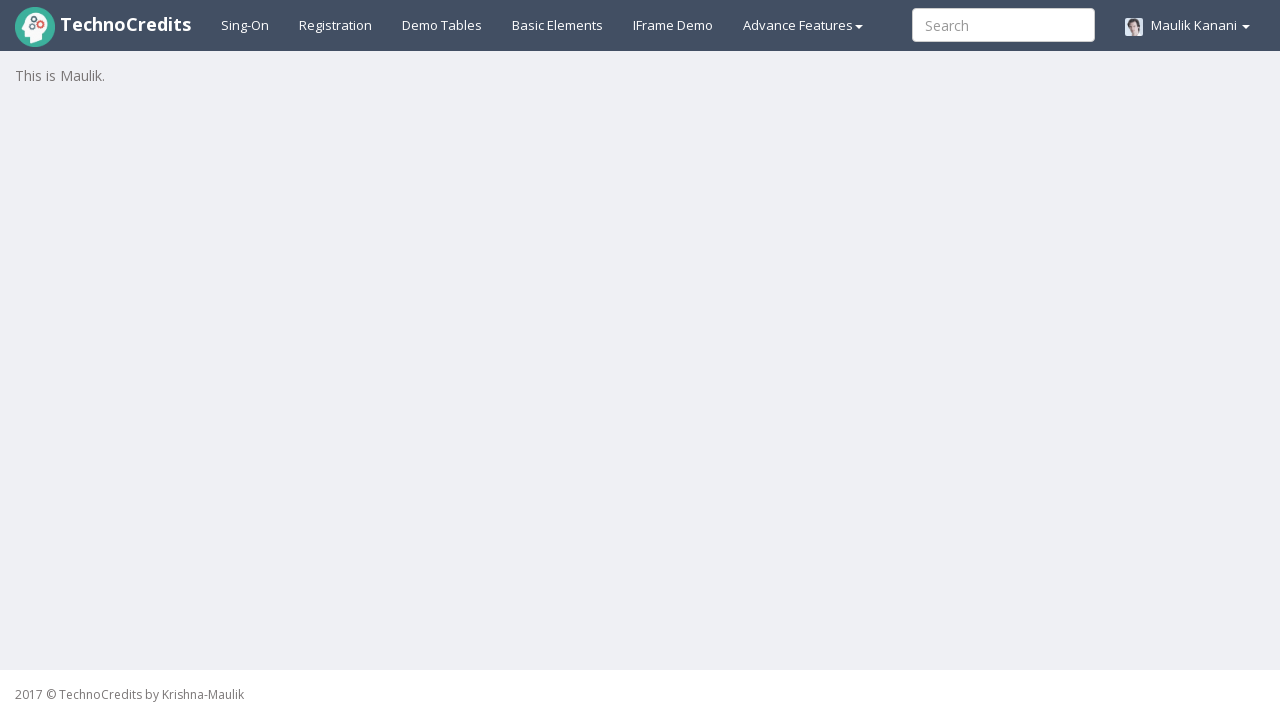

Clicked on Basic elements link at (558, 25) on #basicelements
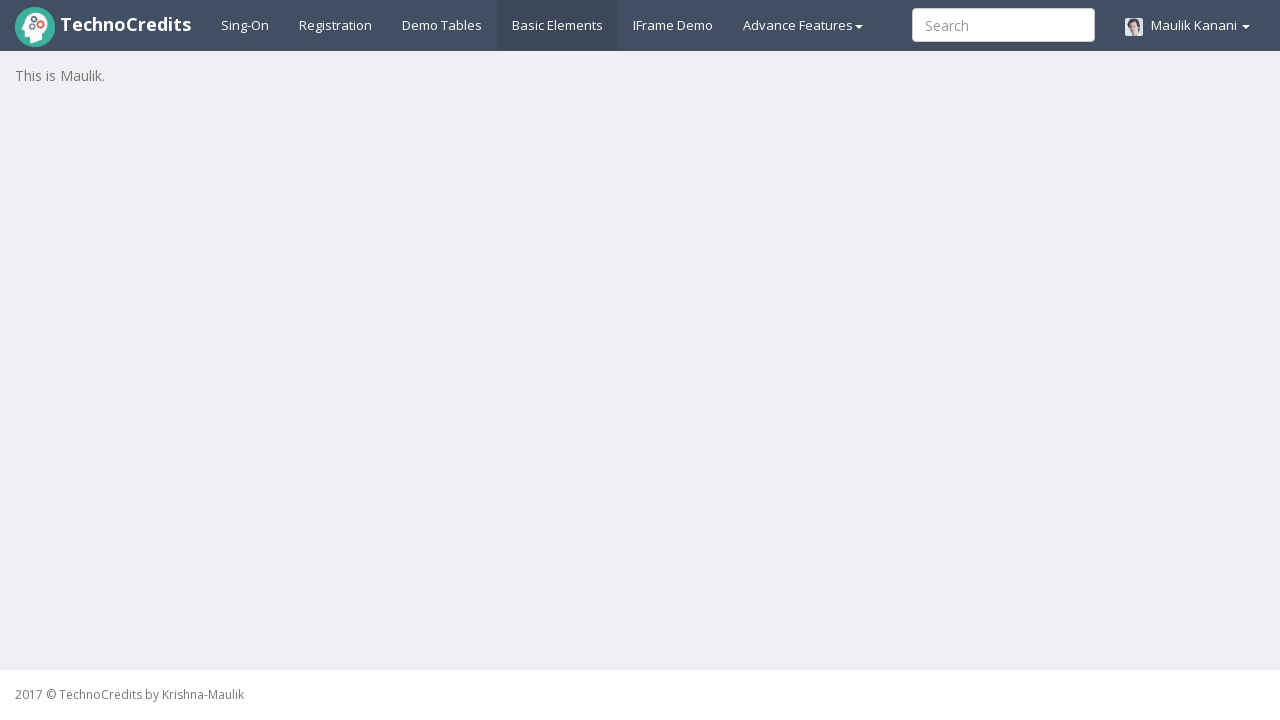

Waited 3 seconds for form to load
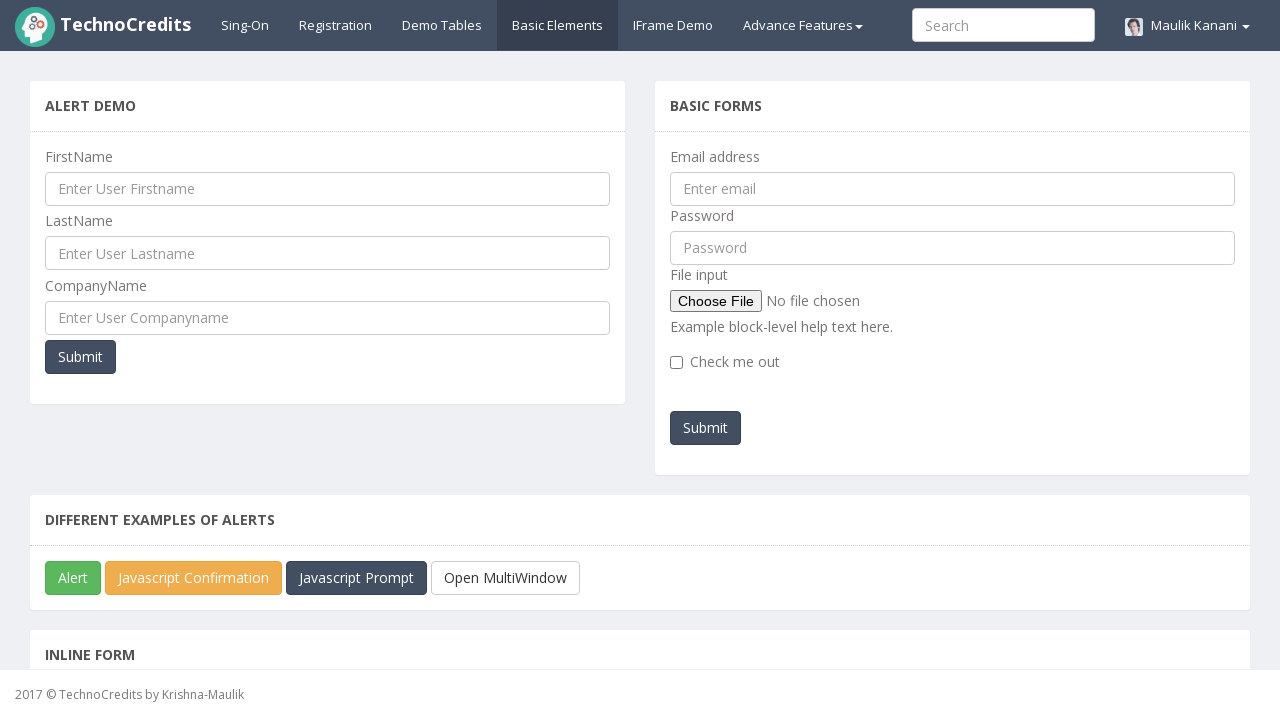

Filled First Name field with 'ashwini Jadhav' on #UserFirstName
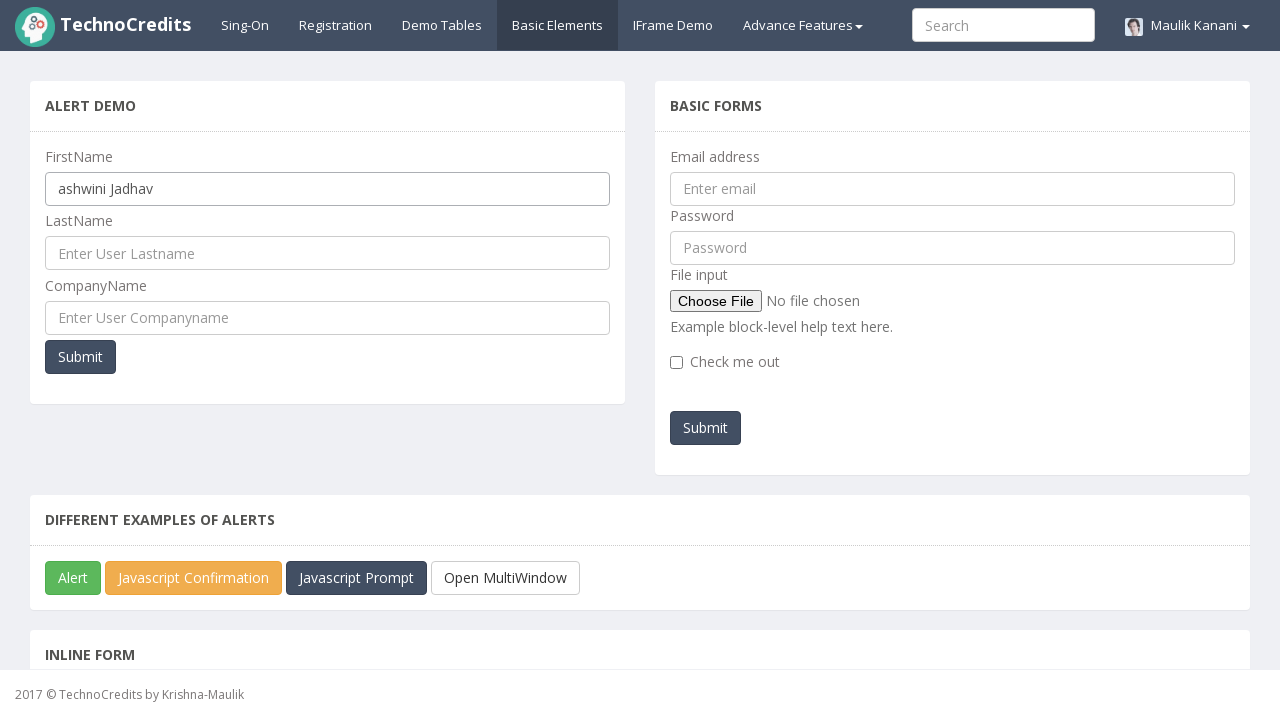

Filled Last Name field with 'ash12345' on #UserLastName
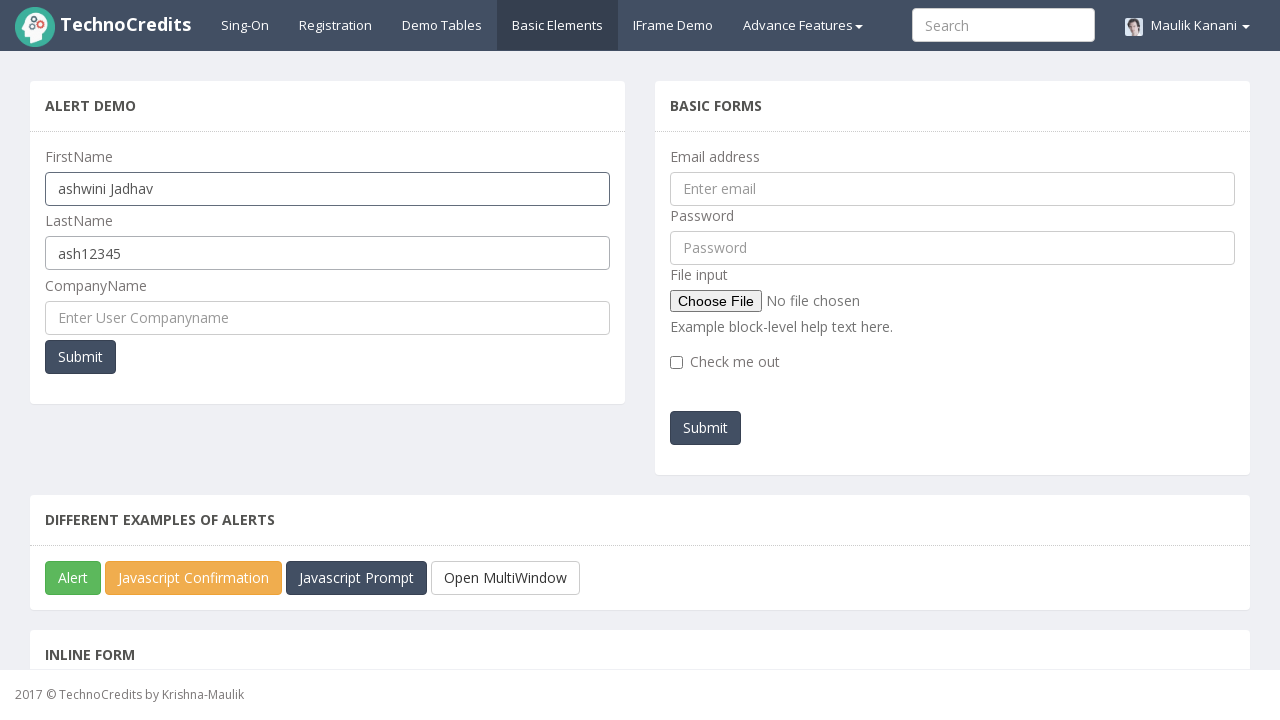

Filled Company Name field with 'xoriant' on #UserCompanyName
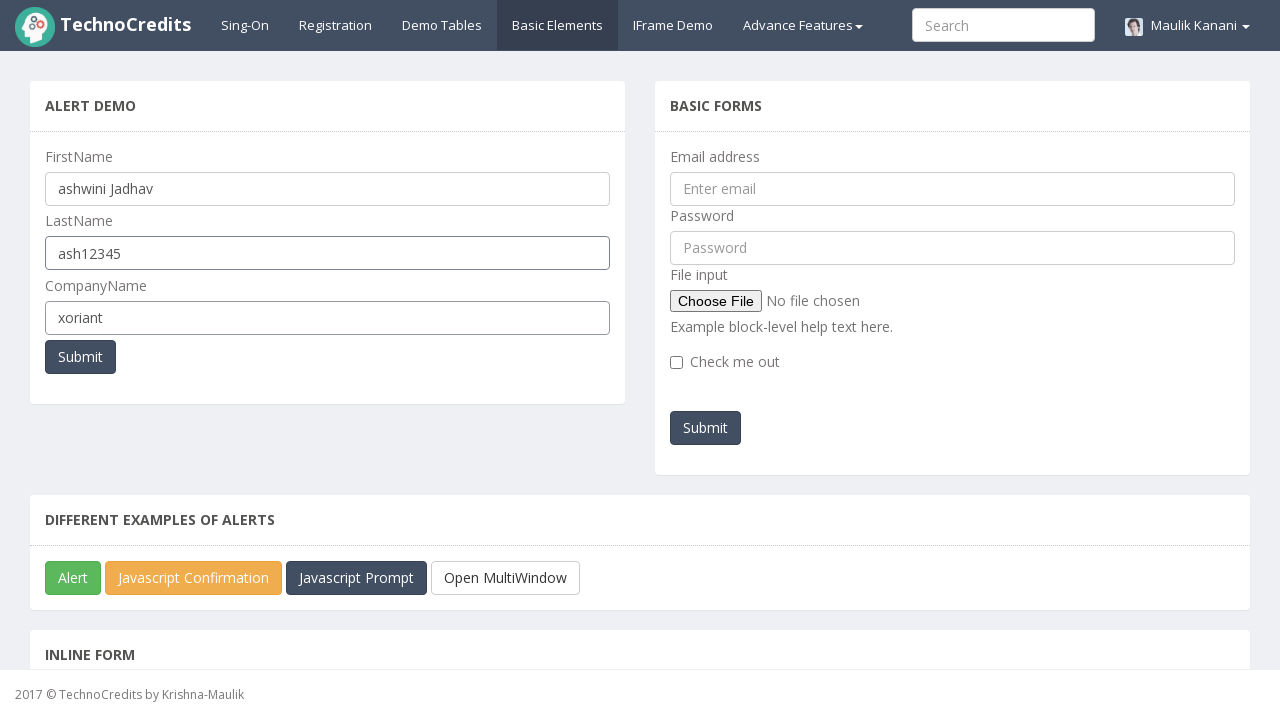

Clicked submit button to submit the form at (80, 357) on xpath=//button[@onclick='myFunctionPopUp()']
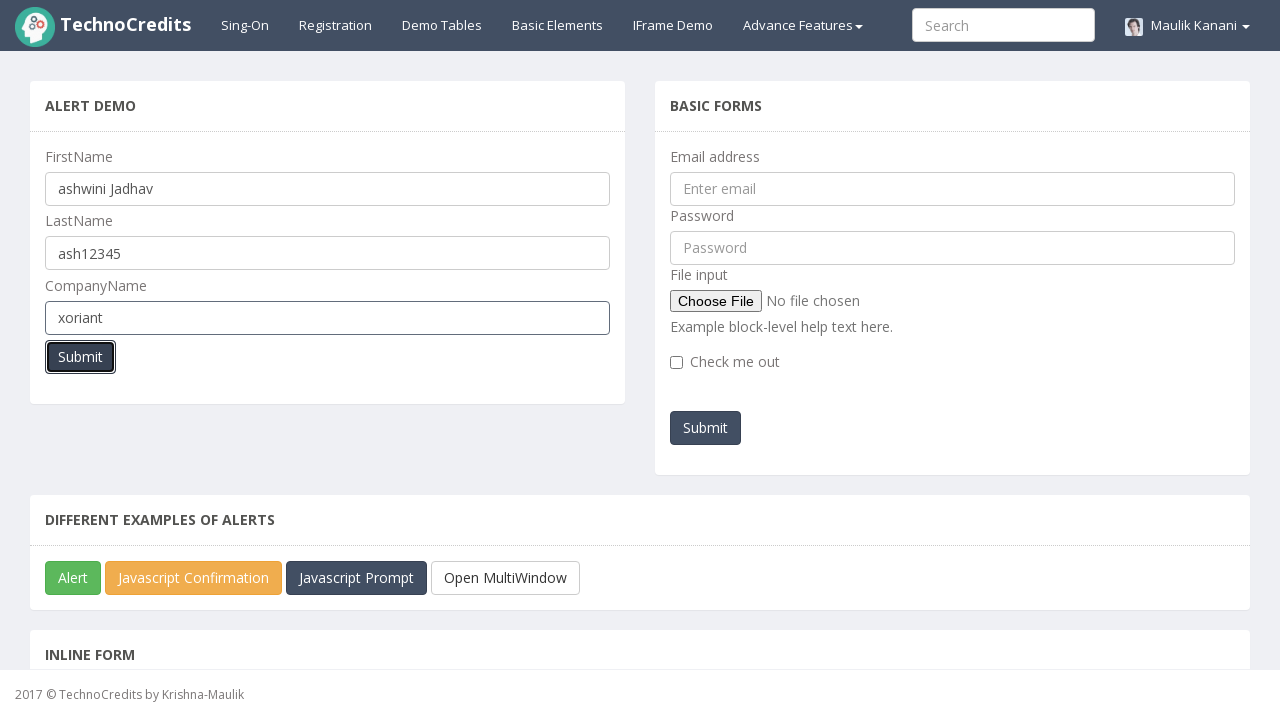

Alert dialog dismissed
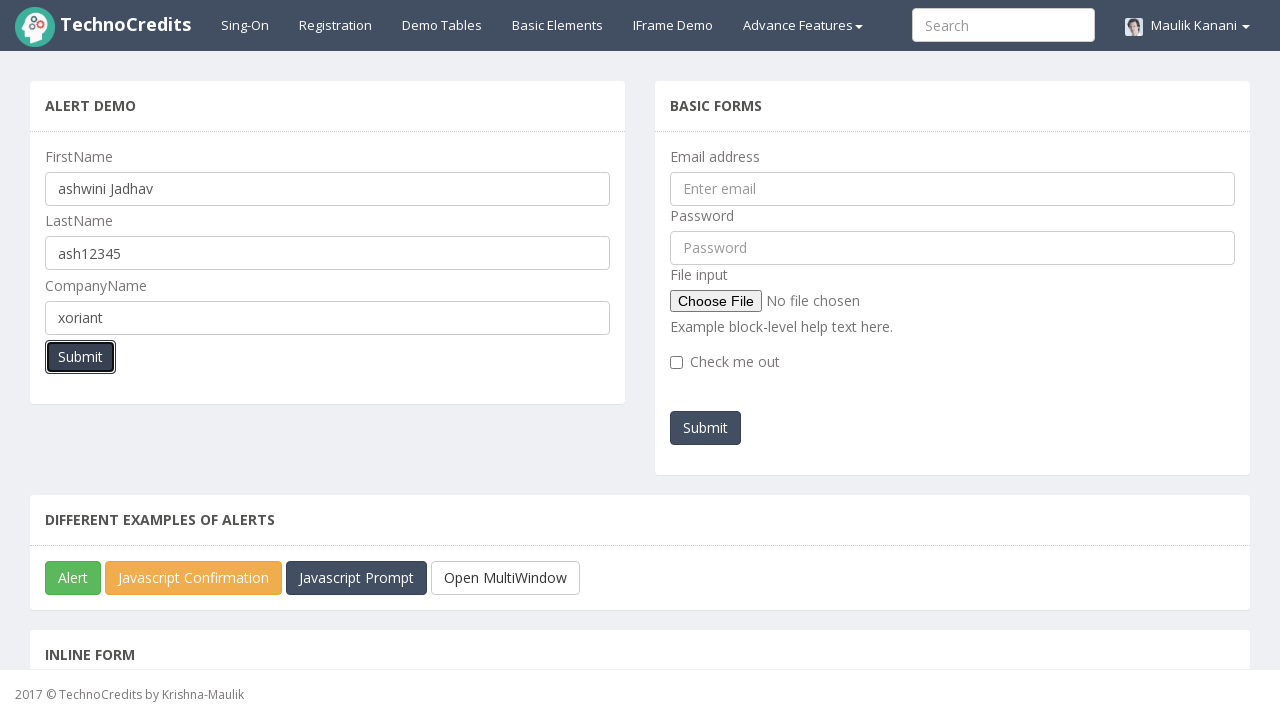

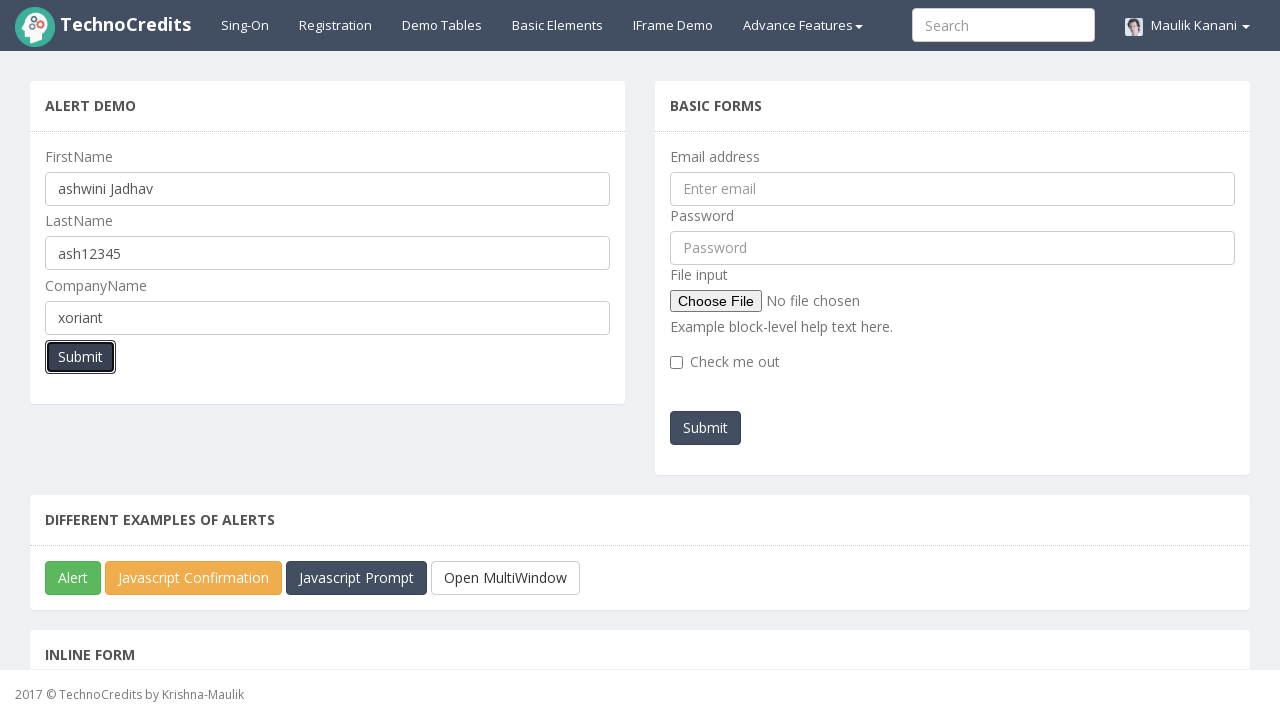